Tests a sample todo application by selecting existing items, adding a new item to the list, and verifying the item was successfully added.

Starting URL: https://lambdatest.github.io/sample-todo-app/

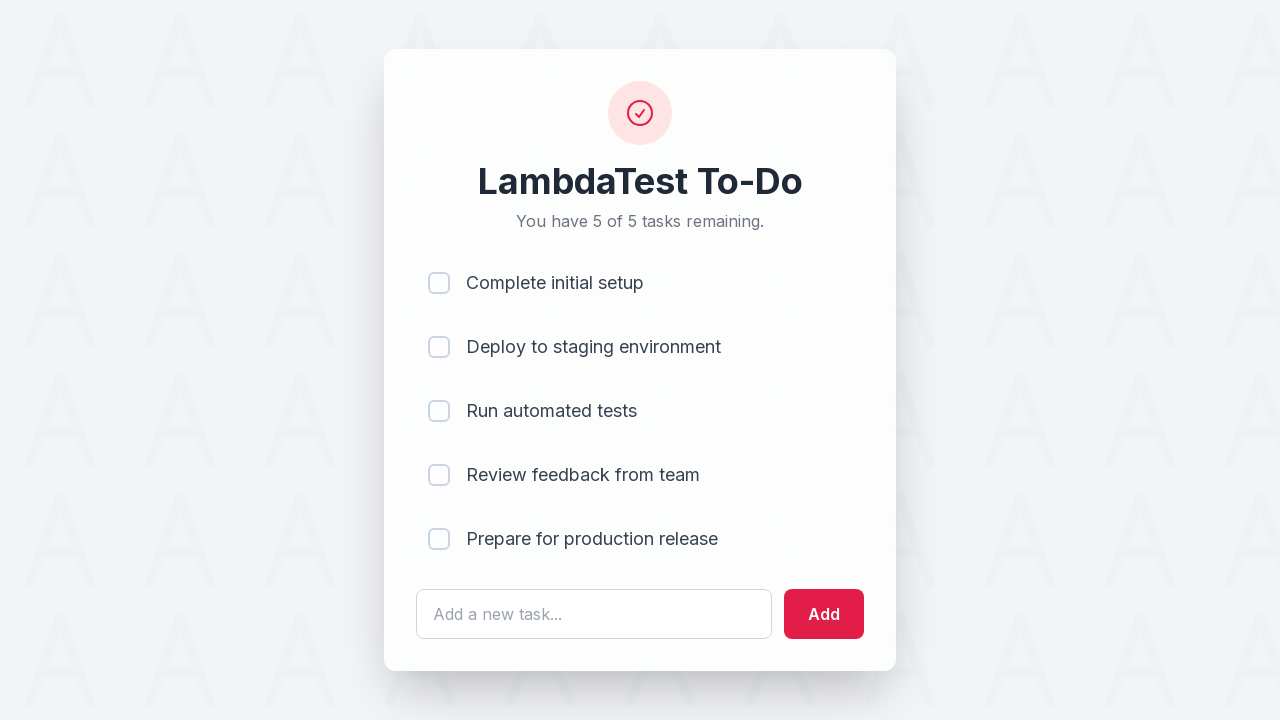

Selected first checkbox item at (439, 283) on input[name='li1']
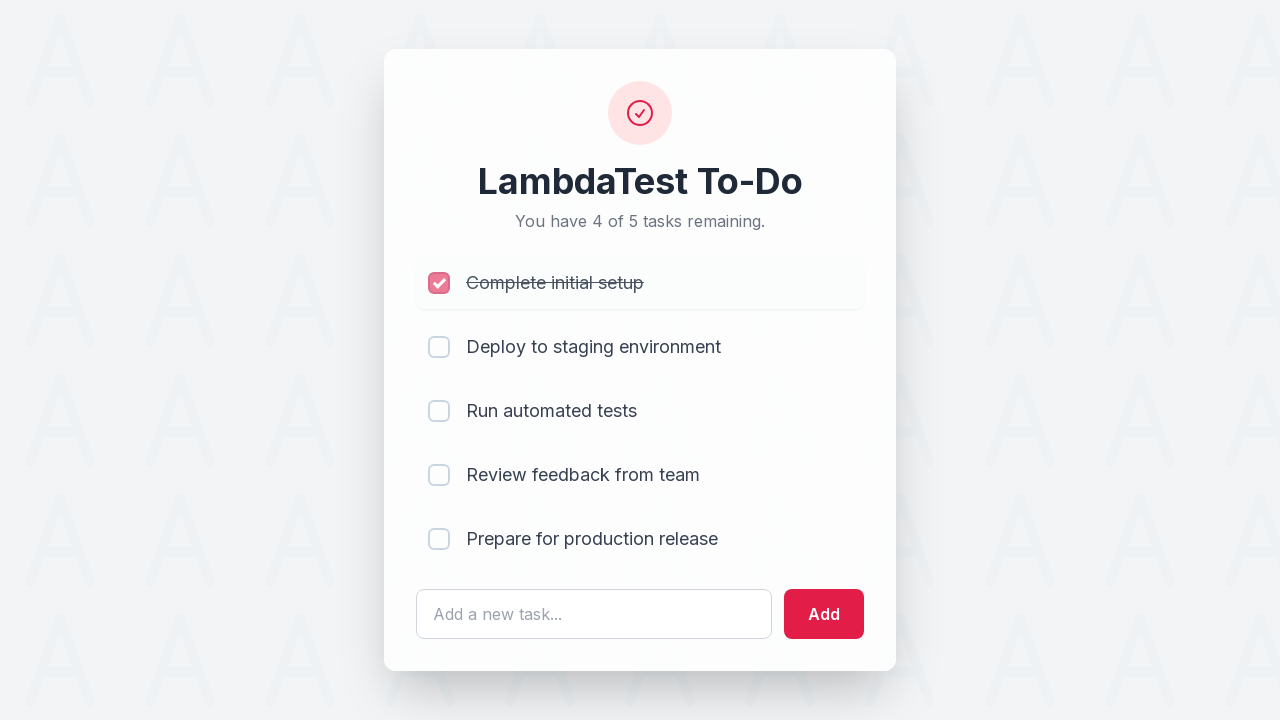

Selected second checkbox item at (439, 347) on input[name='li2']
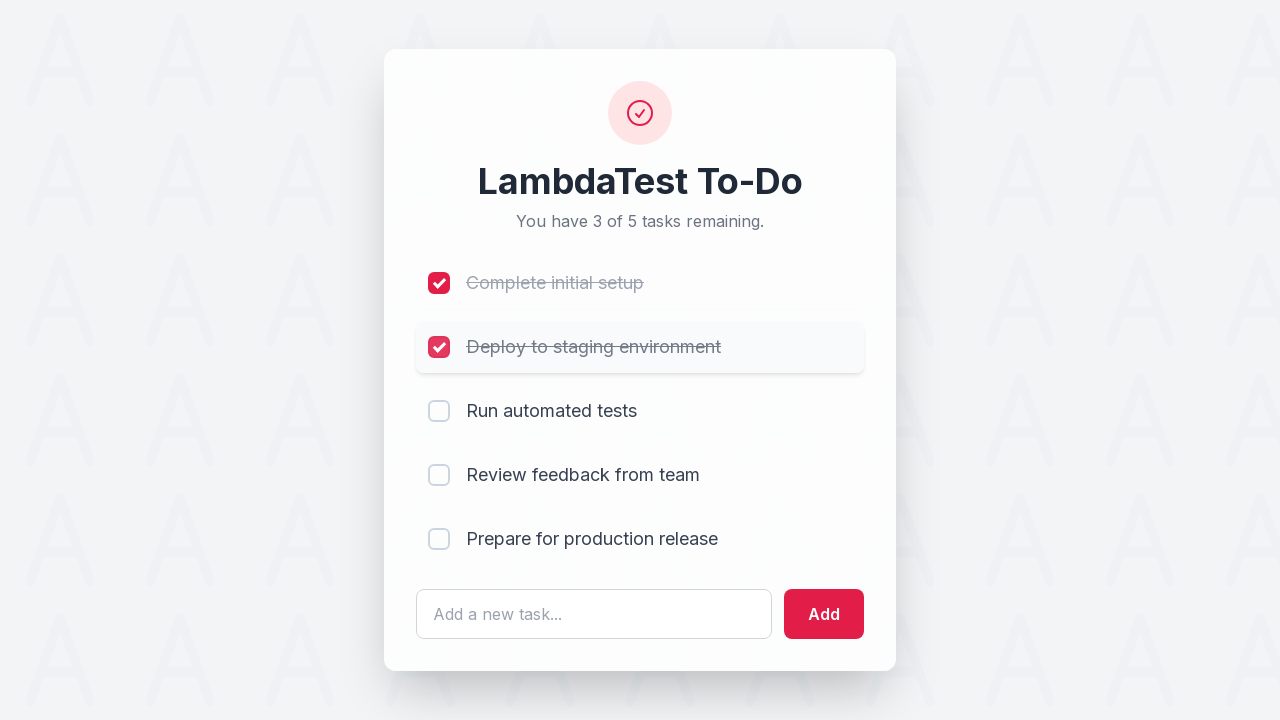

Entered 'Adding item to the list' in the text field on #sampletodotext
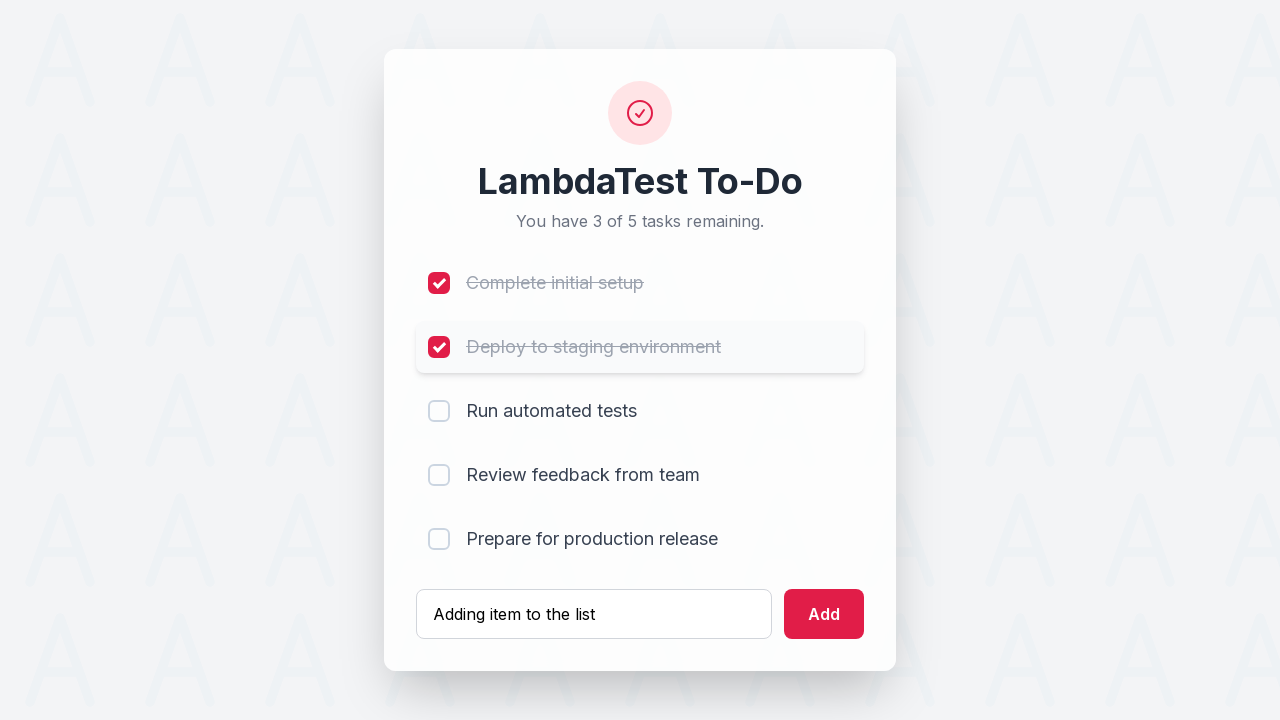

Clicked Add button to submit the new item at (824, 614) on #addbutton
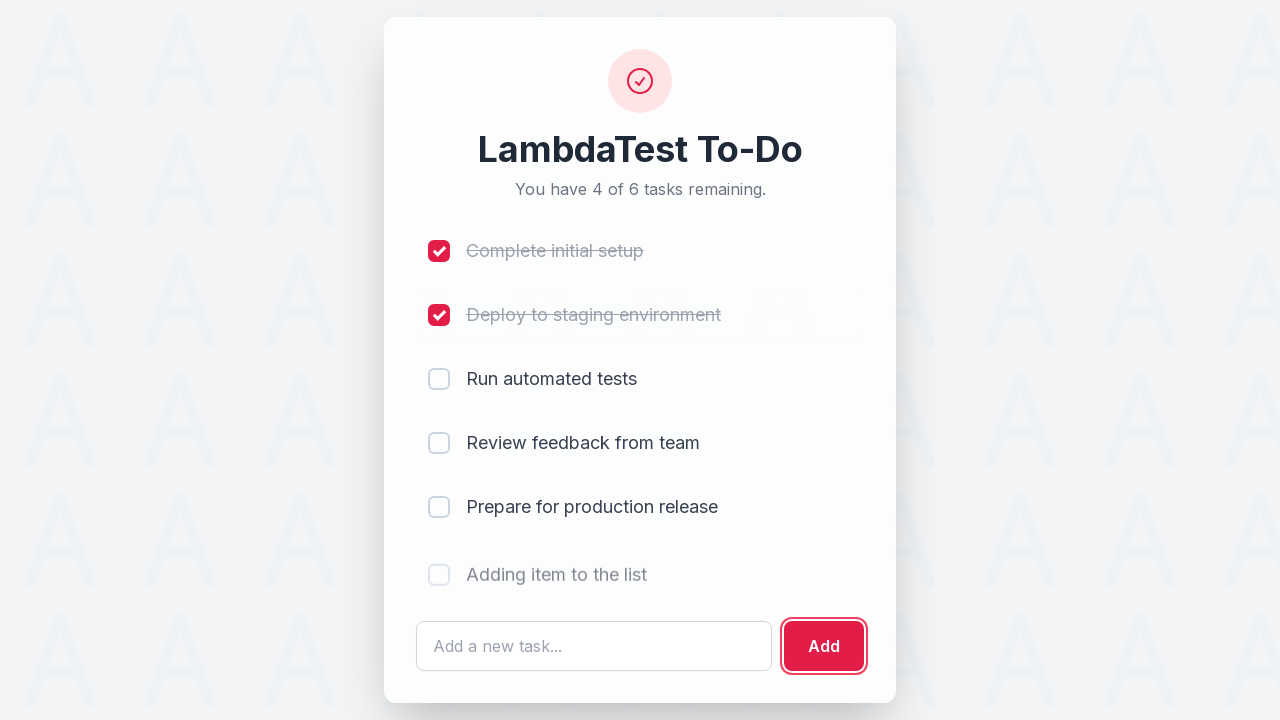

New item appeared in the list
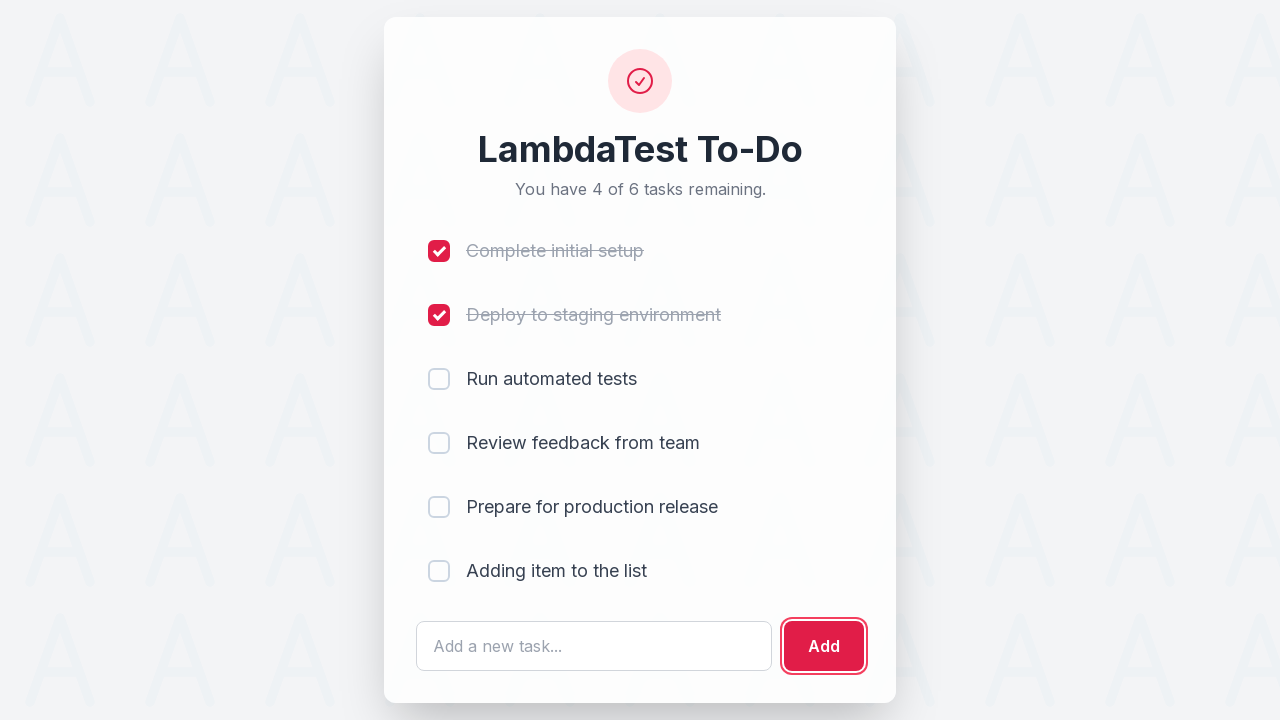

Retrieved text content of the new item
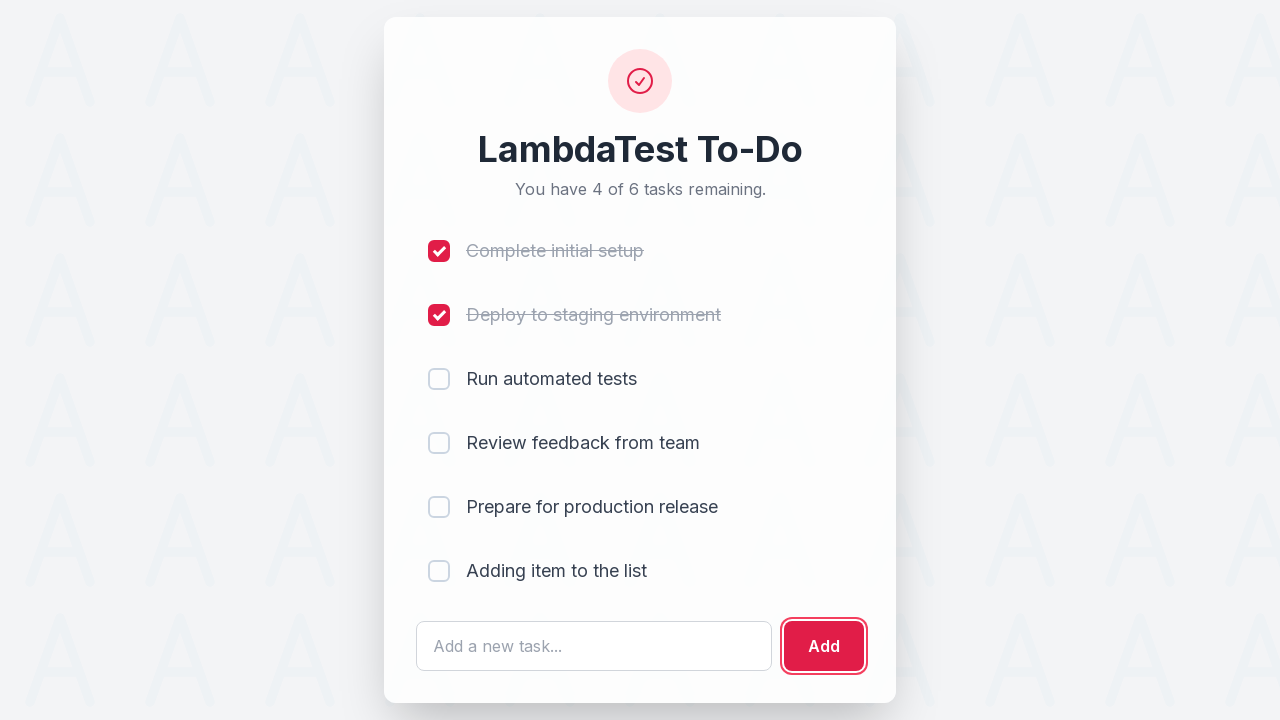

Verified that the new item text matches the entered text
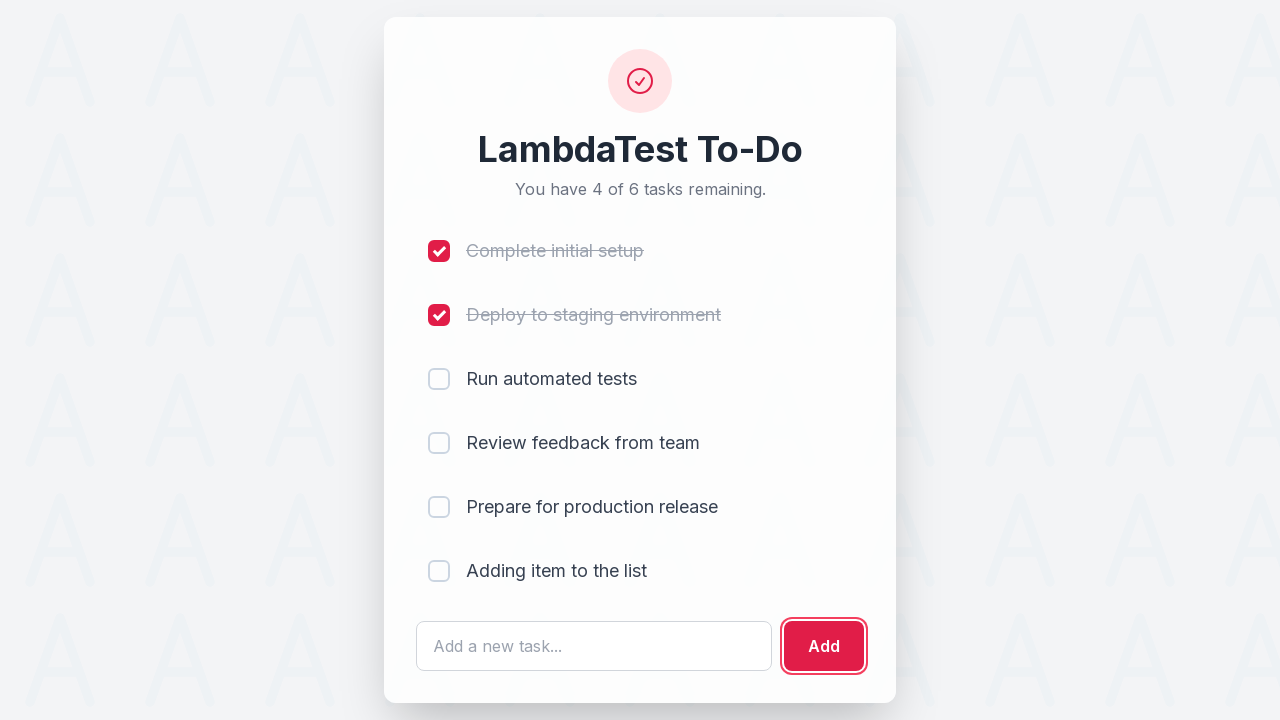

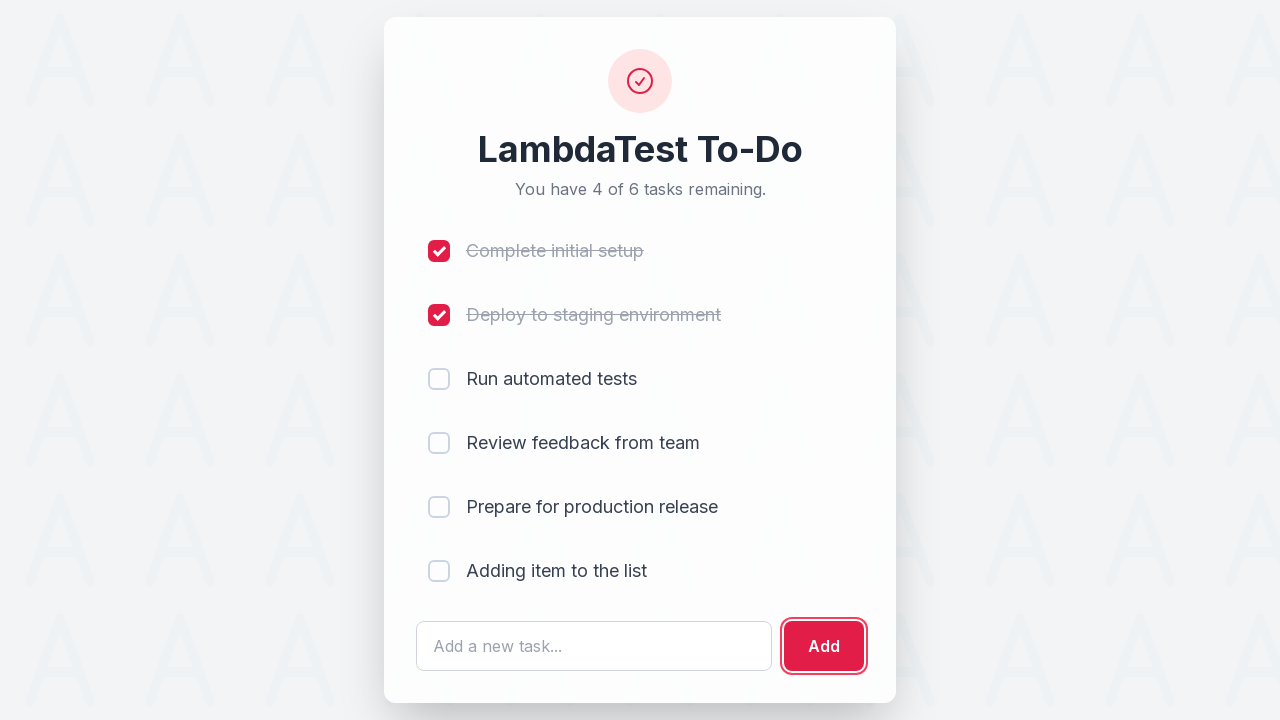